Navigates to an automation practice page, scrolls down 700 pixels, and captures a screenshot to verify page content is accessible.

Starting URL: https://rahulshettyacademy.com/AutomationPractice/

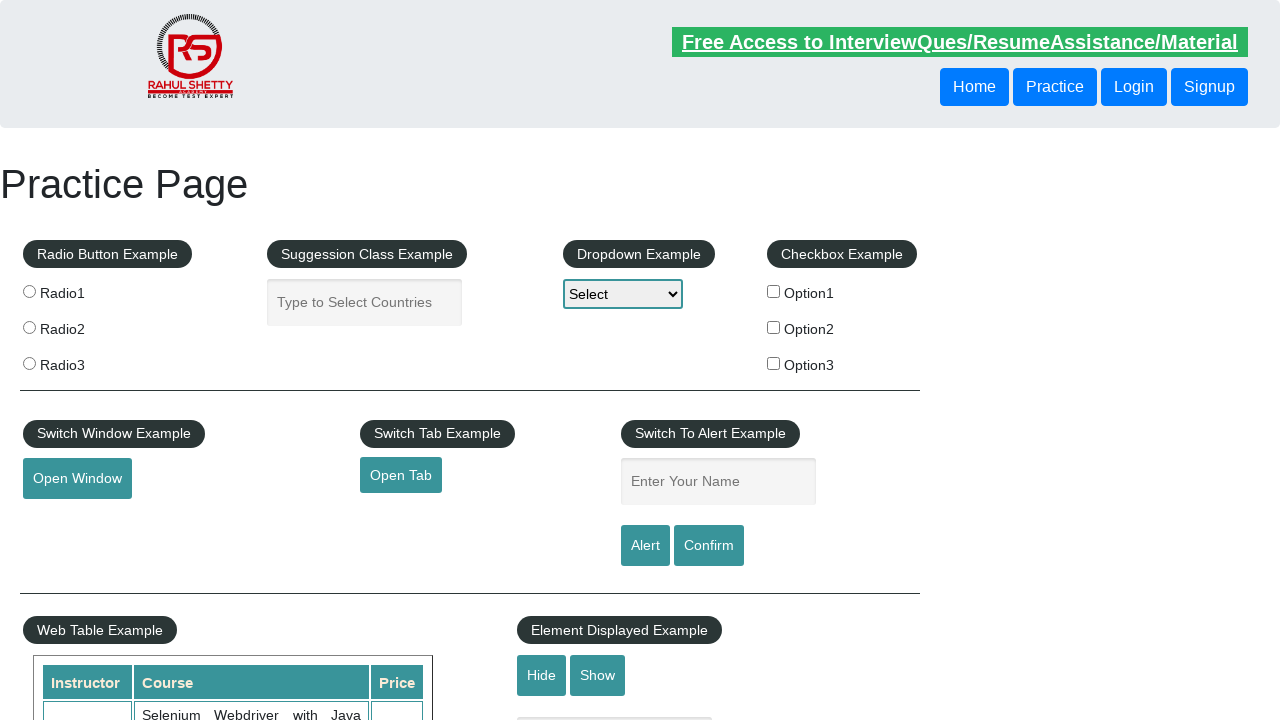

Scrolled down 700 pixels on the automation practice page
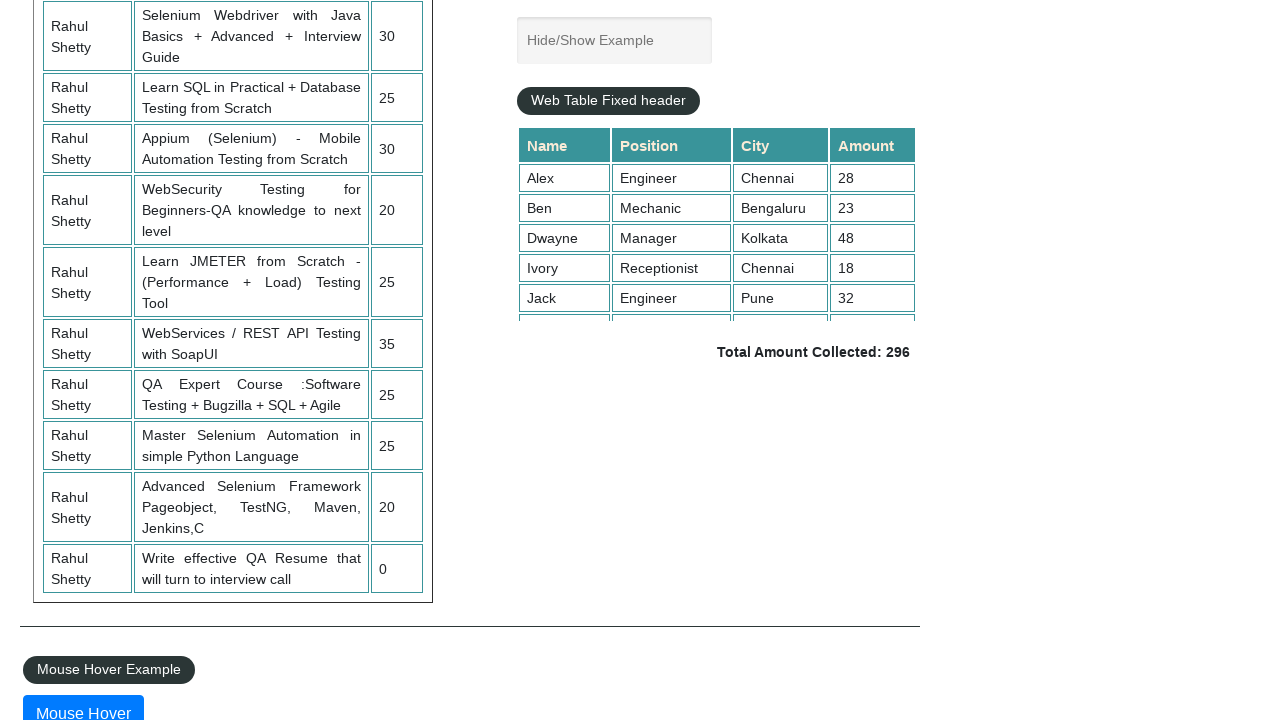

Captured screenshot to verify page content is accessible after scrolling
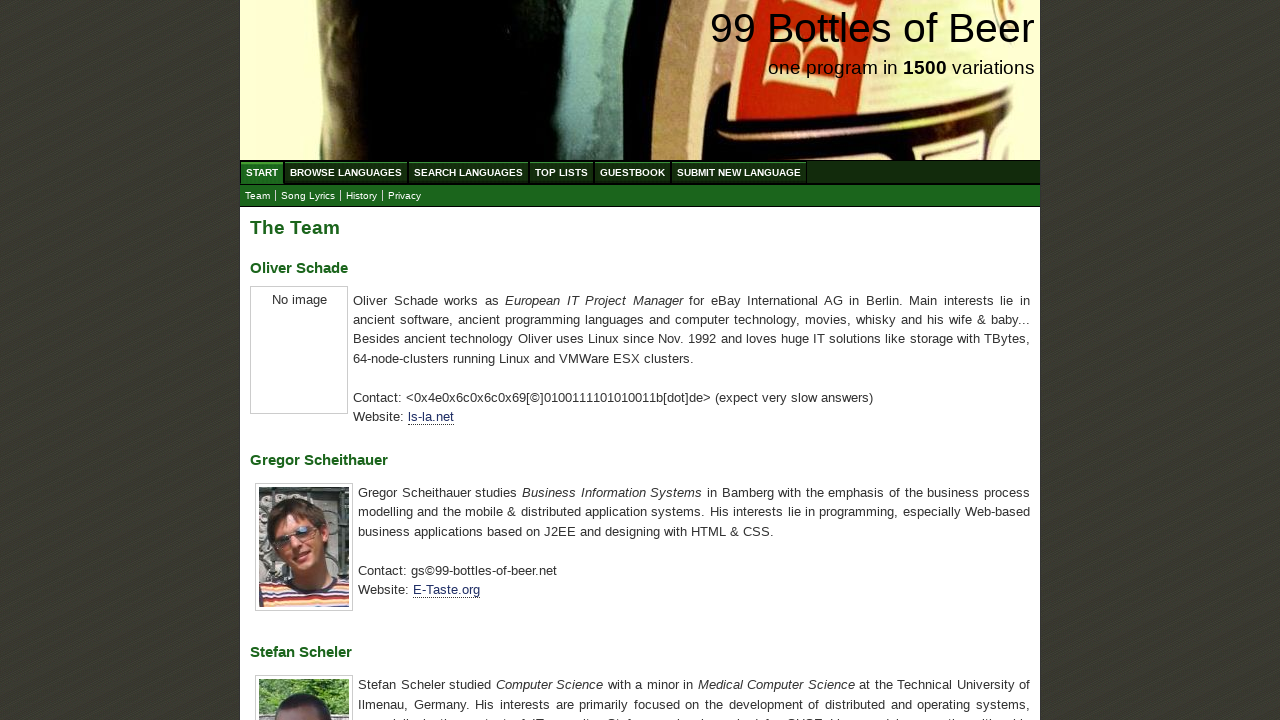

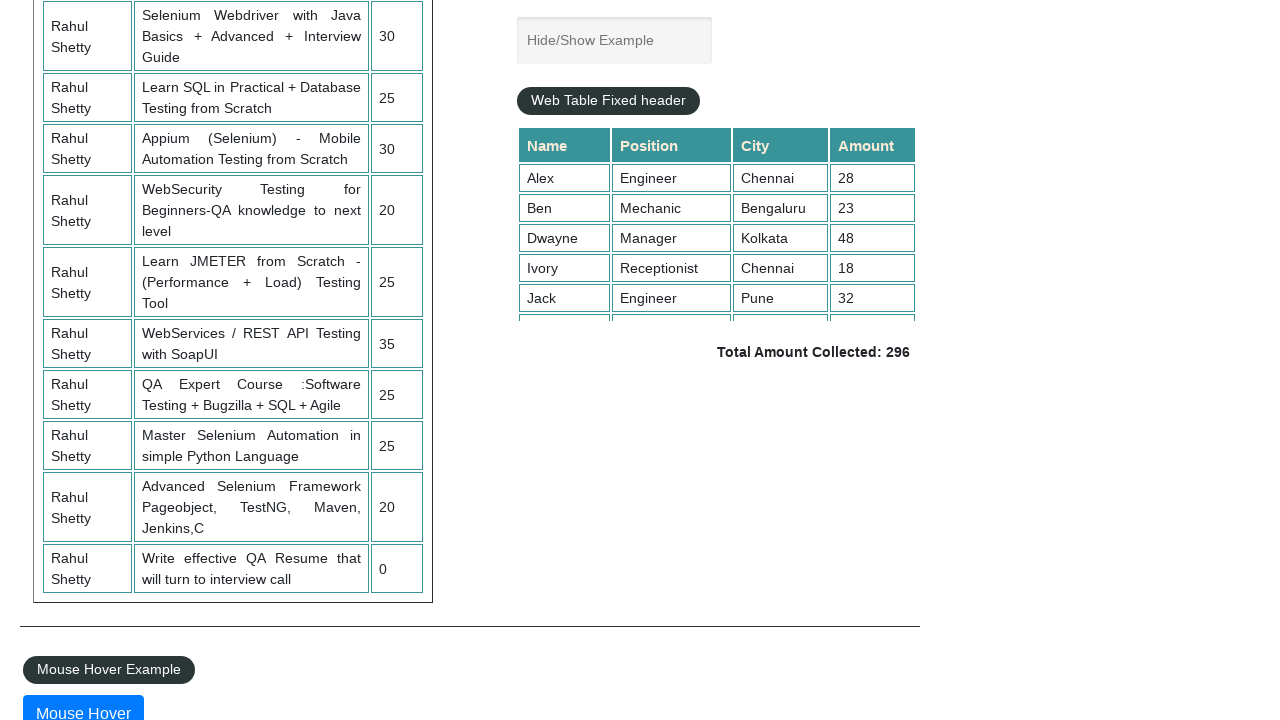